Verifies that the OrangeHRM login page has the correct page title

Starting URL: https://opensource-demo.orangehrmlive.com/web/index.php/auth/login

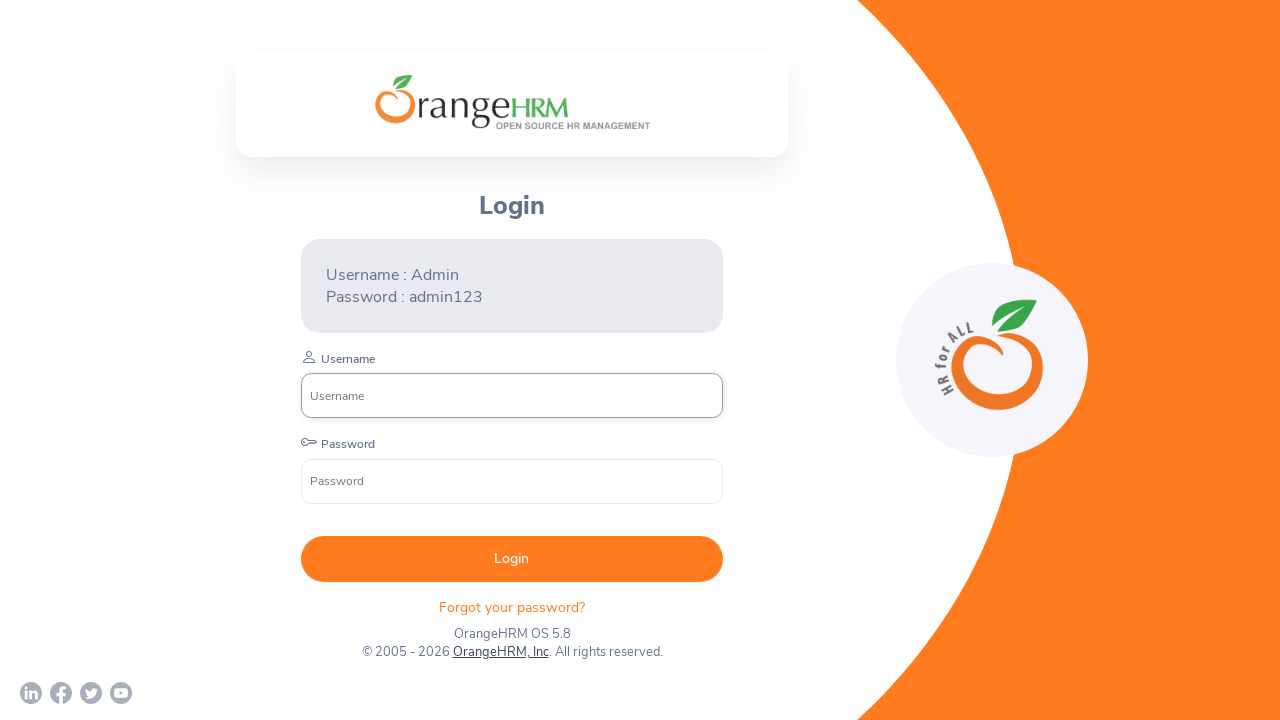

Waited for page to reach domcontentloaded state
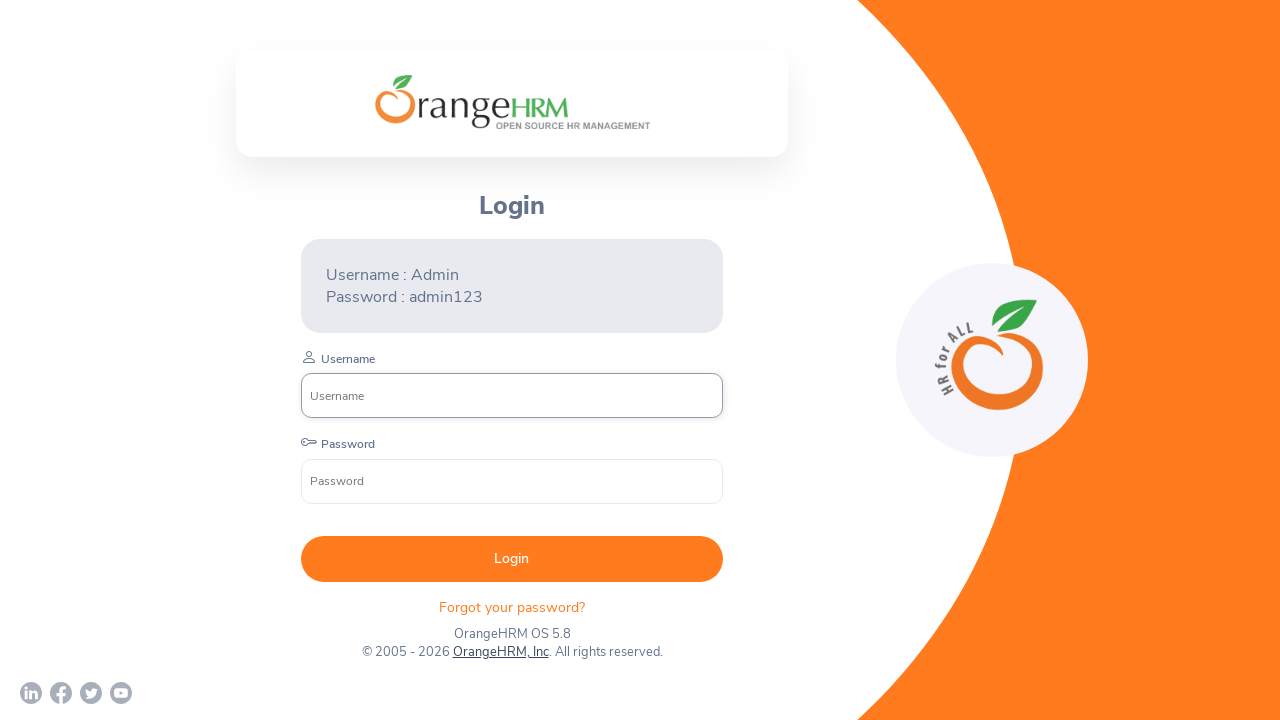

Verified page title is 'OrangeHRM'
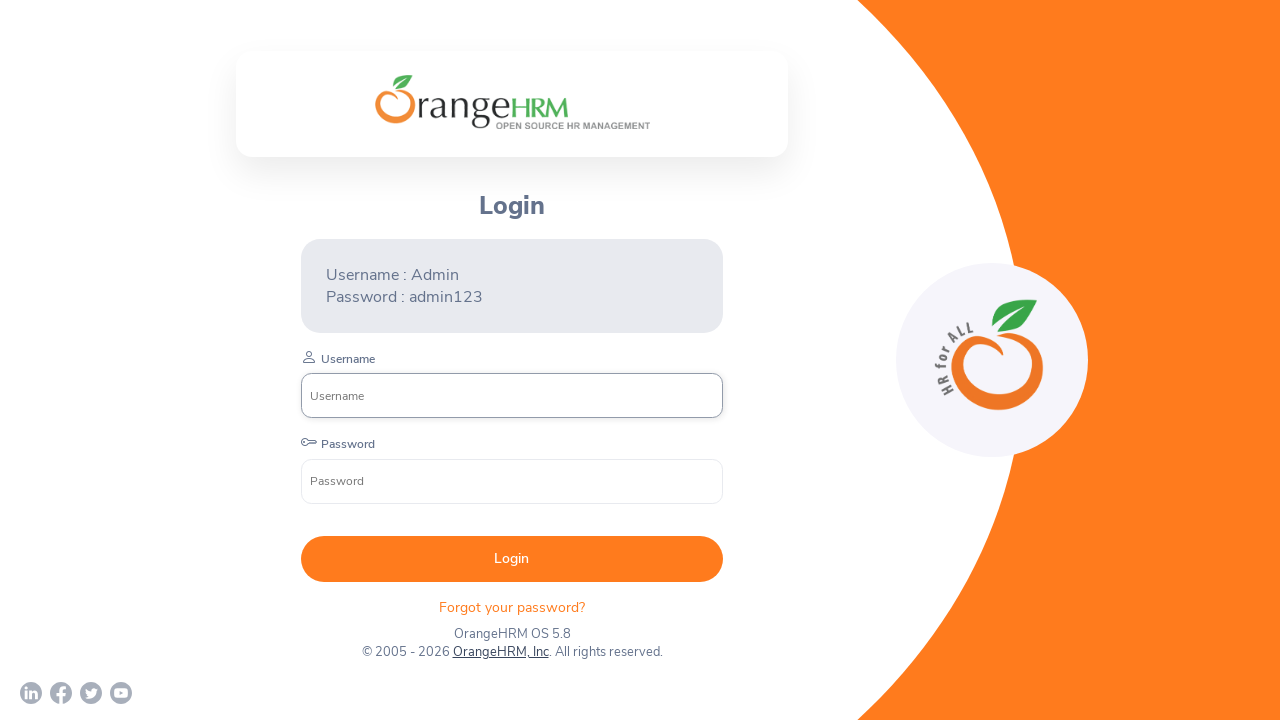

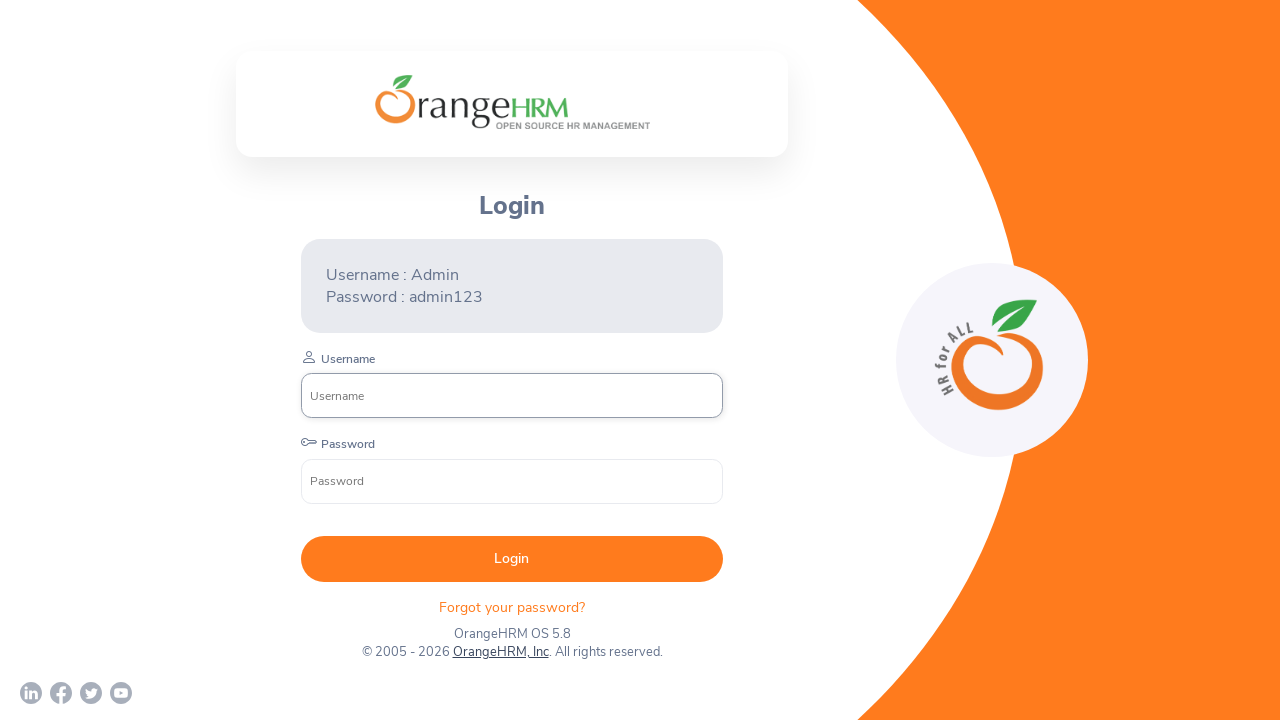